Tests the search functionality by navigating to the search page, entering a programming language name, and verifying search results contain the searched term

Starting URL: https://www.99-bottles-of-beer.net/

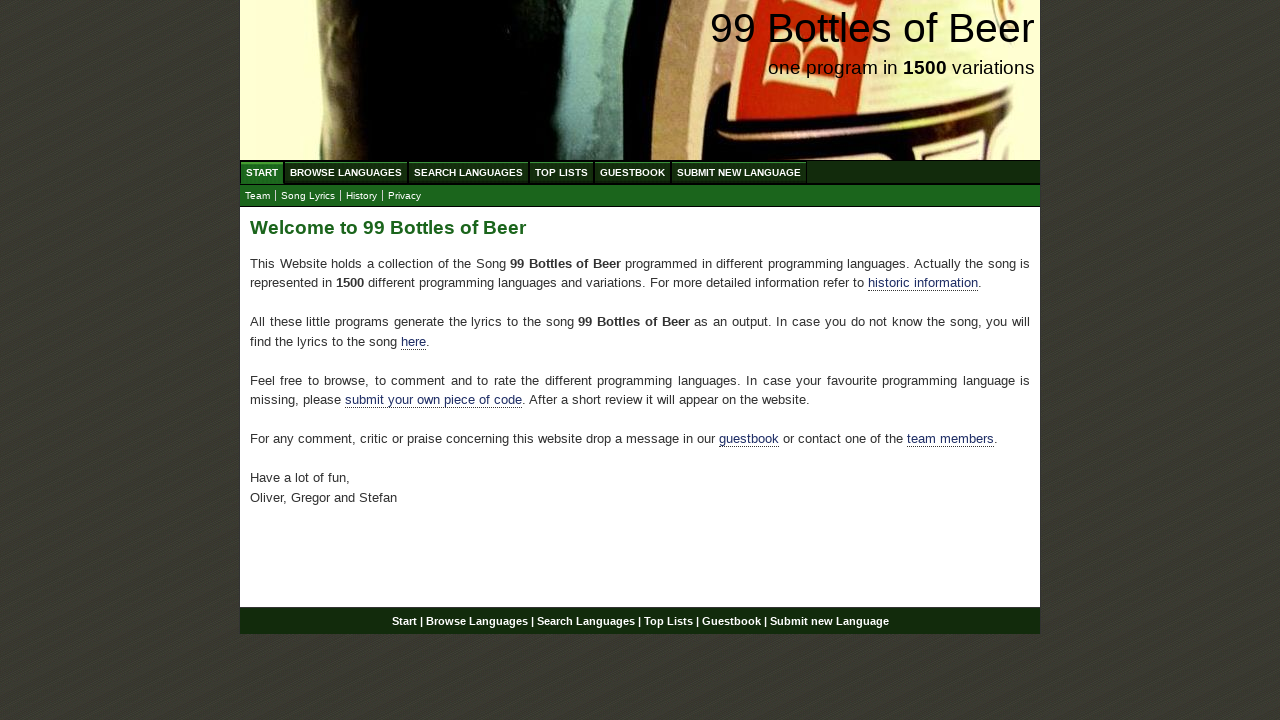

Clicked on Search Languages menu at (468, 172) on xpath=//ul[@id='menu']/li/a[@href='/search.html']
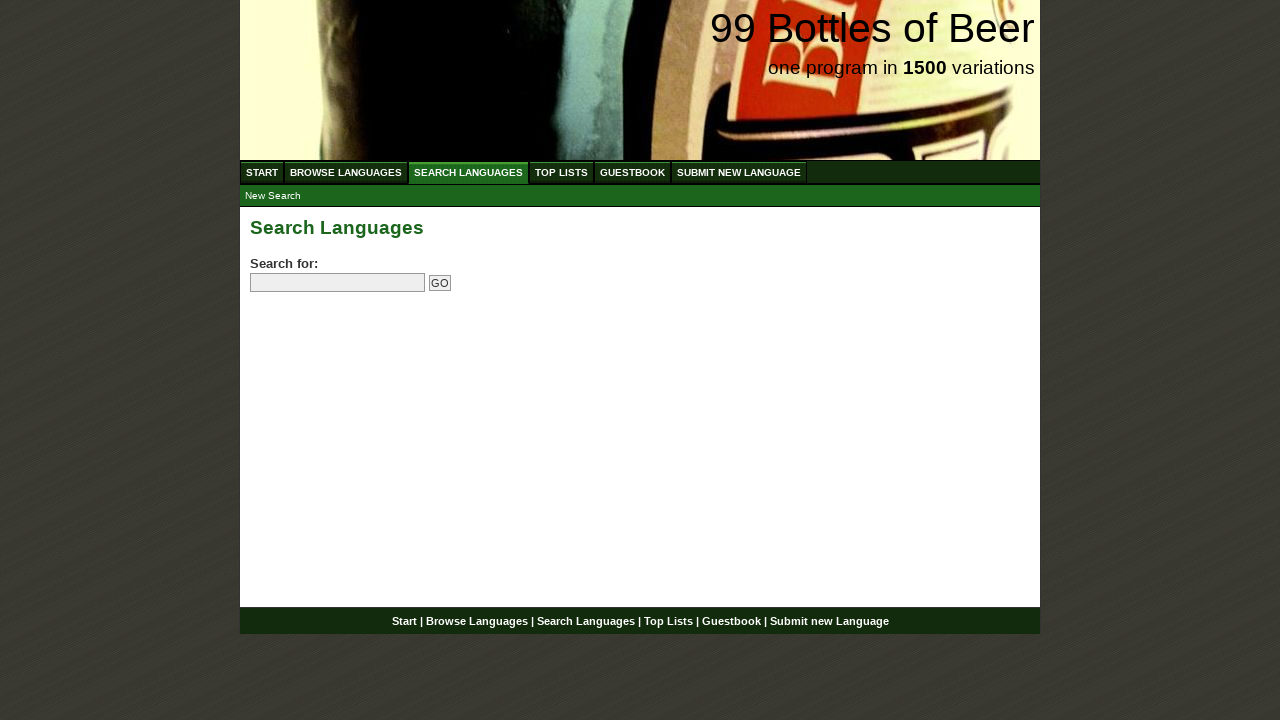

Clicked on search field at (338, 283) on input[name='search']
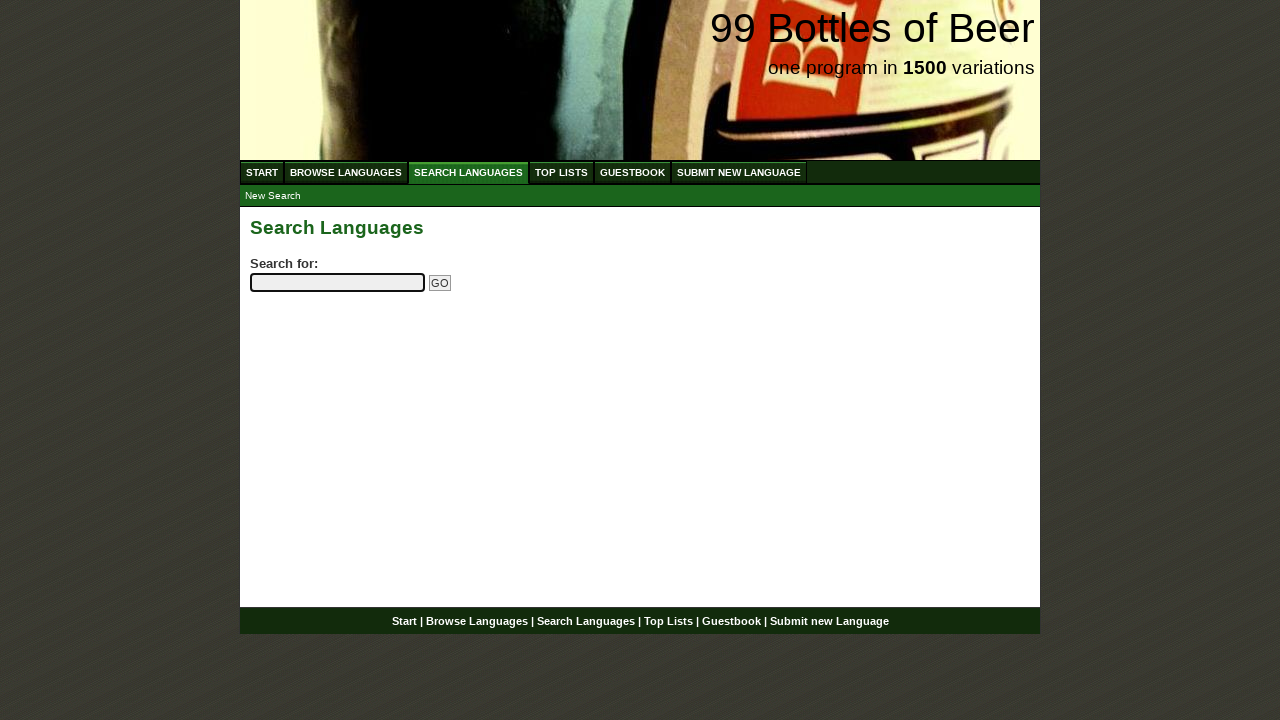

Entered 'python' in search field on input[name='search']
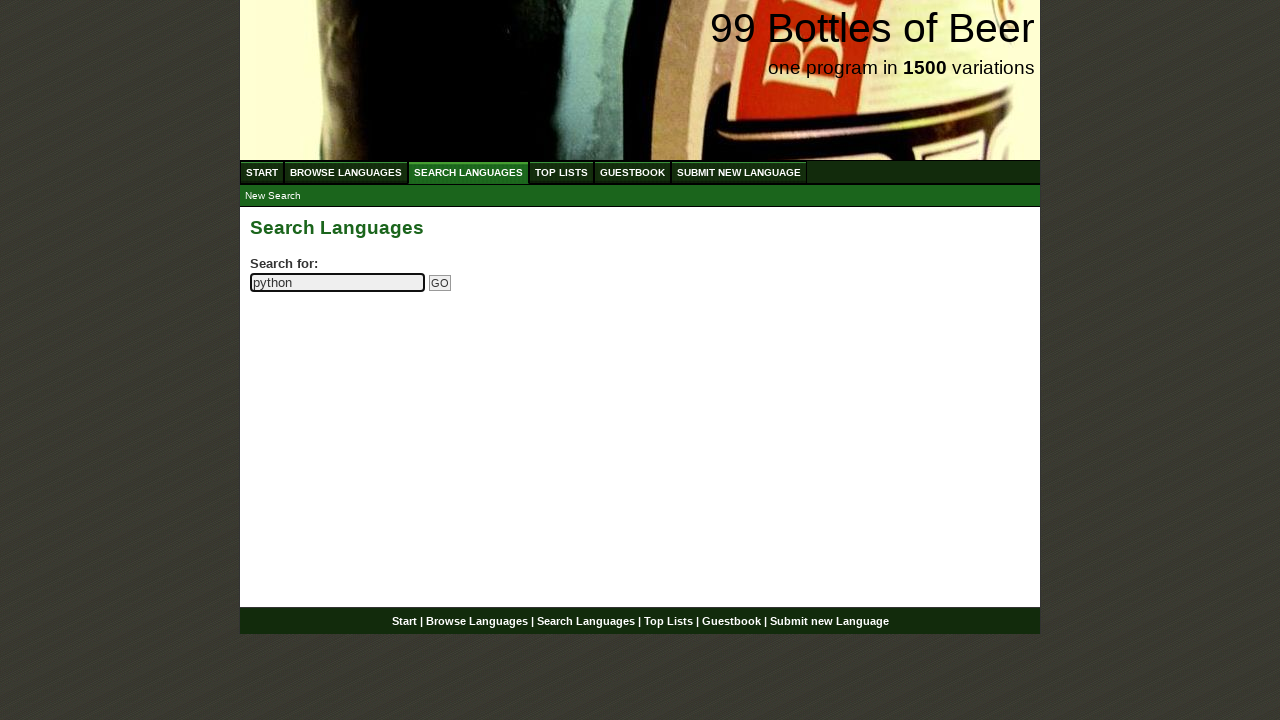

Clicked Go button to submit search at (440, 283) on input[name='submitsearch']
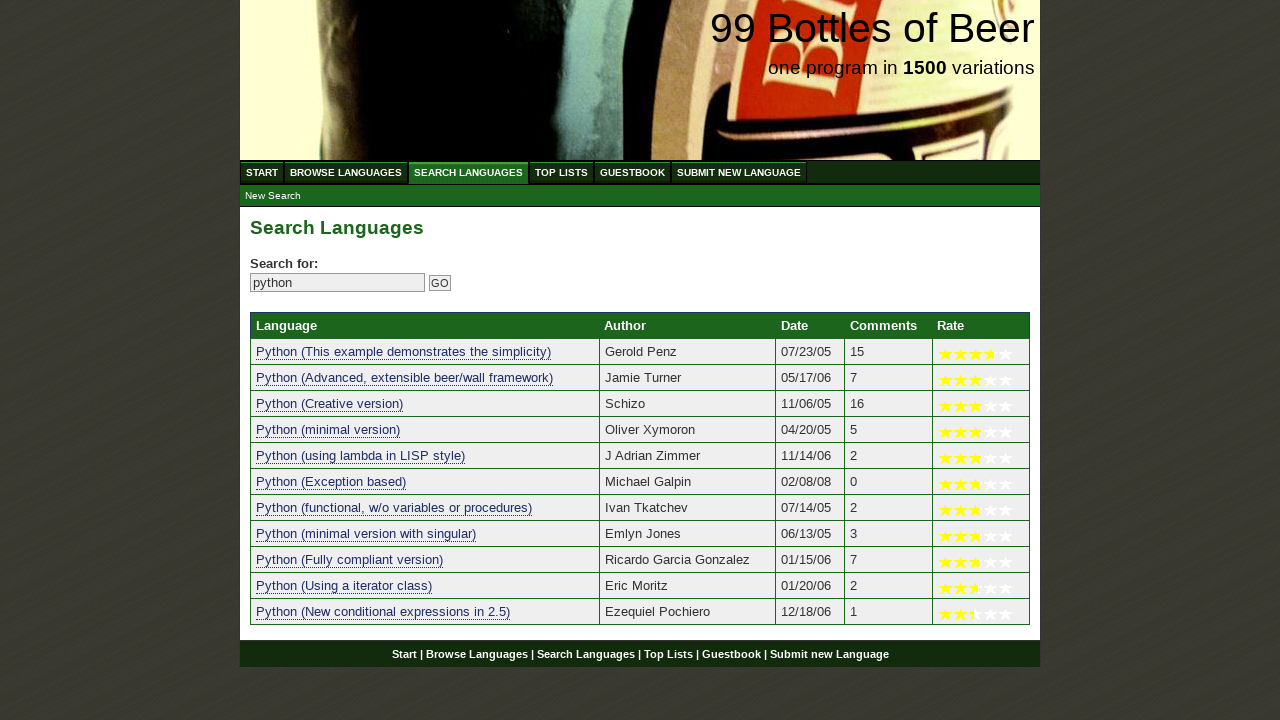

Search results loaded successfully
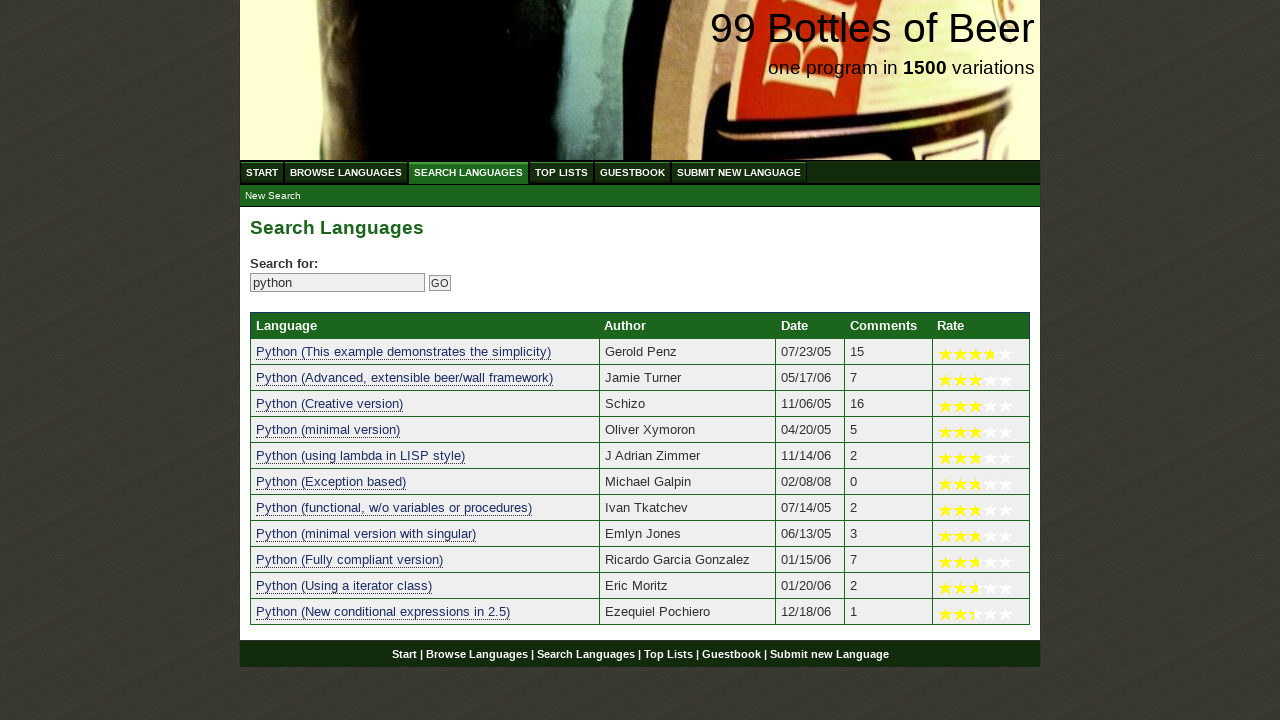

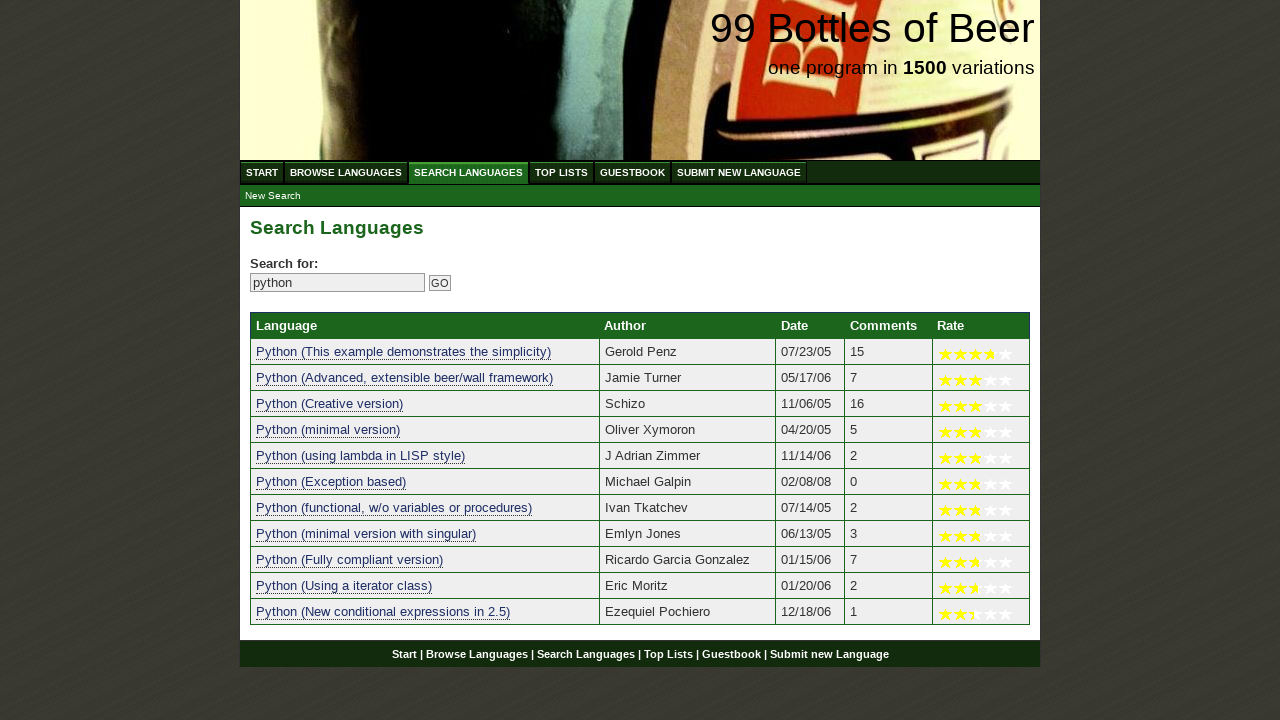